Navigates to W3Schools CSS table tutorial page and locates a table cell element

Starting URL: https://www.w3schools.com/css/css_table.asp

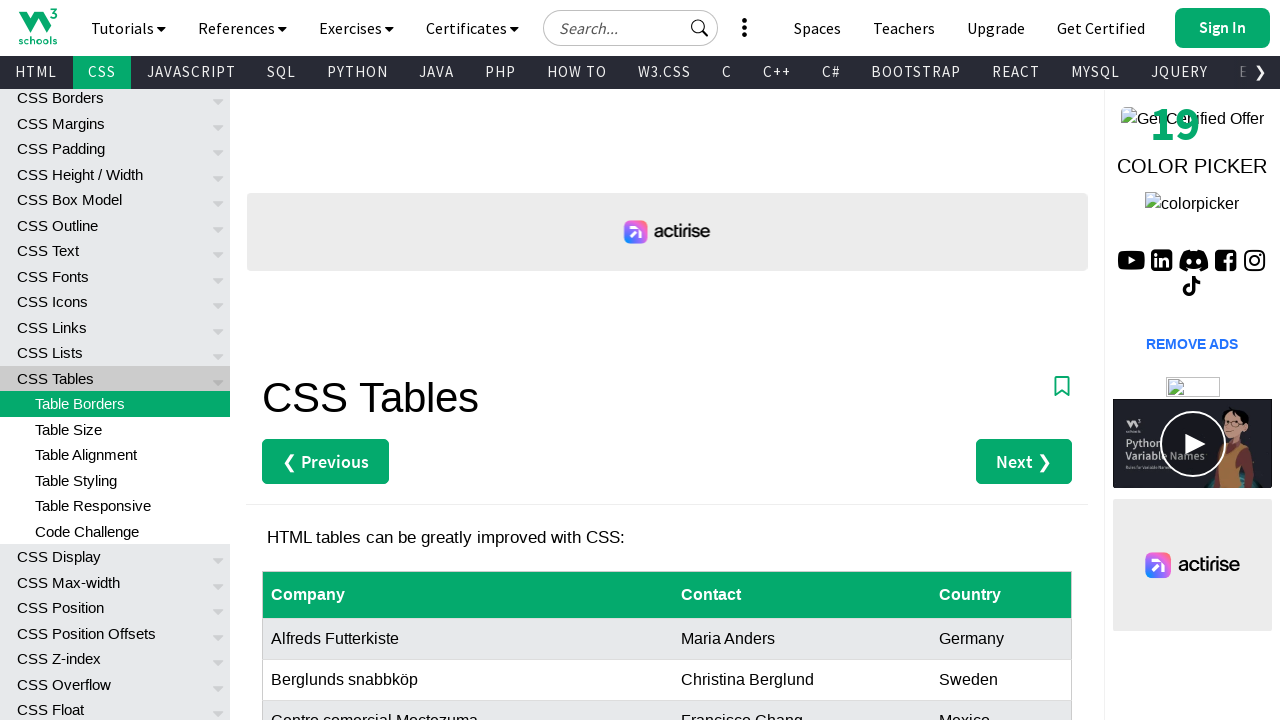

Navigated to W3Schools CSS table tutorial page
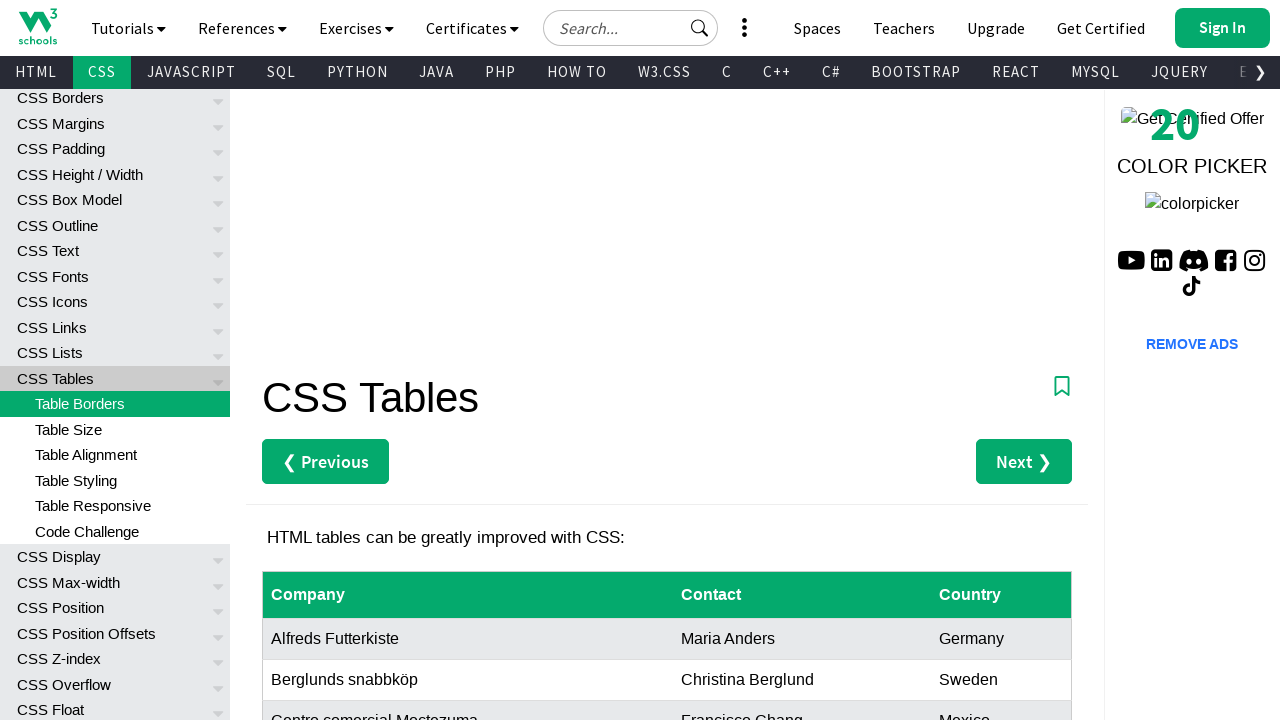

Located the last cell in the customers table
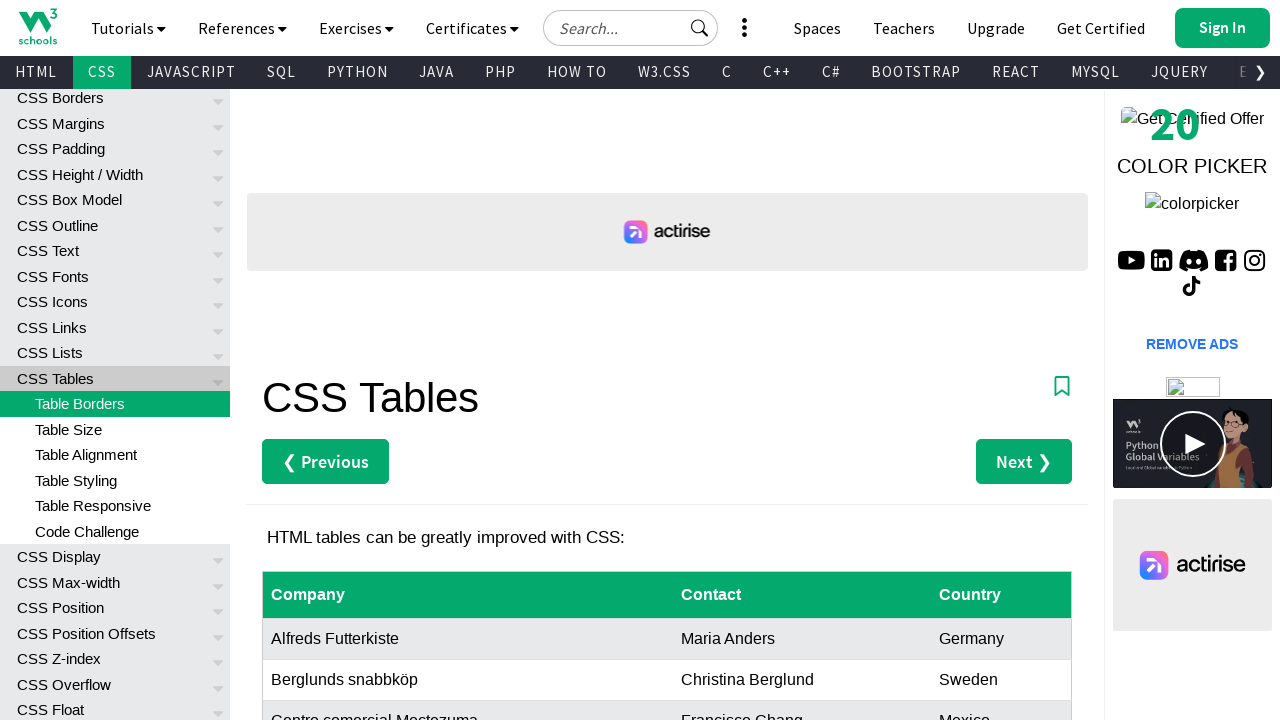

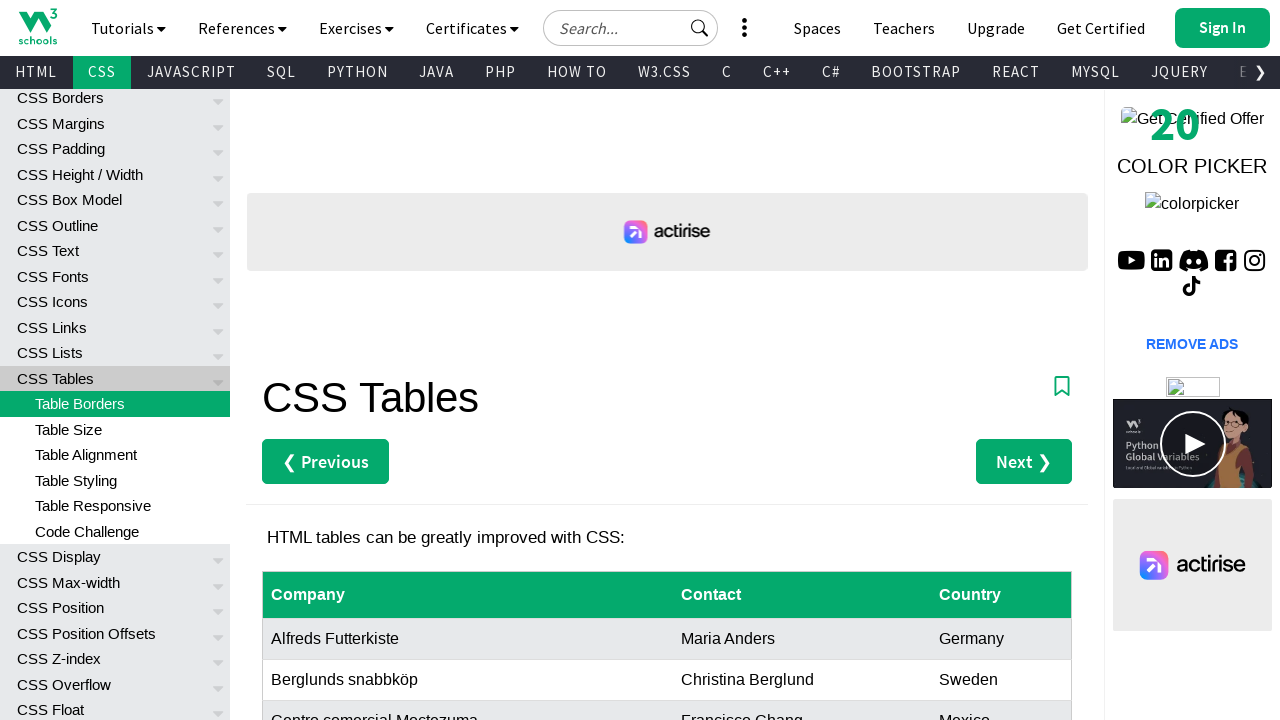